Navigates to Rahul Shetty Academy website, maximizes the browser window, and verifies the page loads by checking that the title and URL are accessible.

Starting URL: https://rahulshettyacademy.com

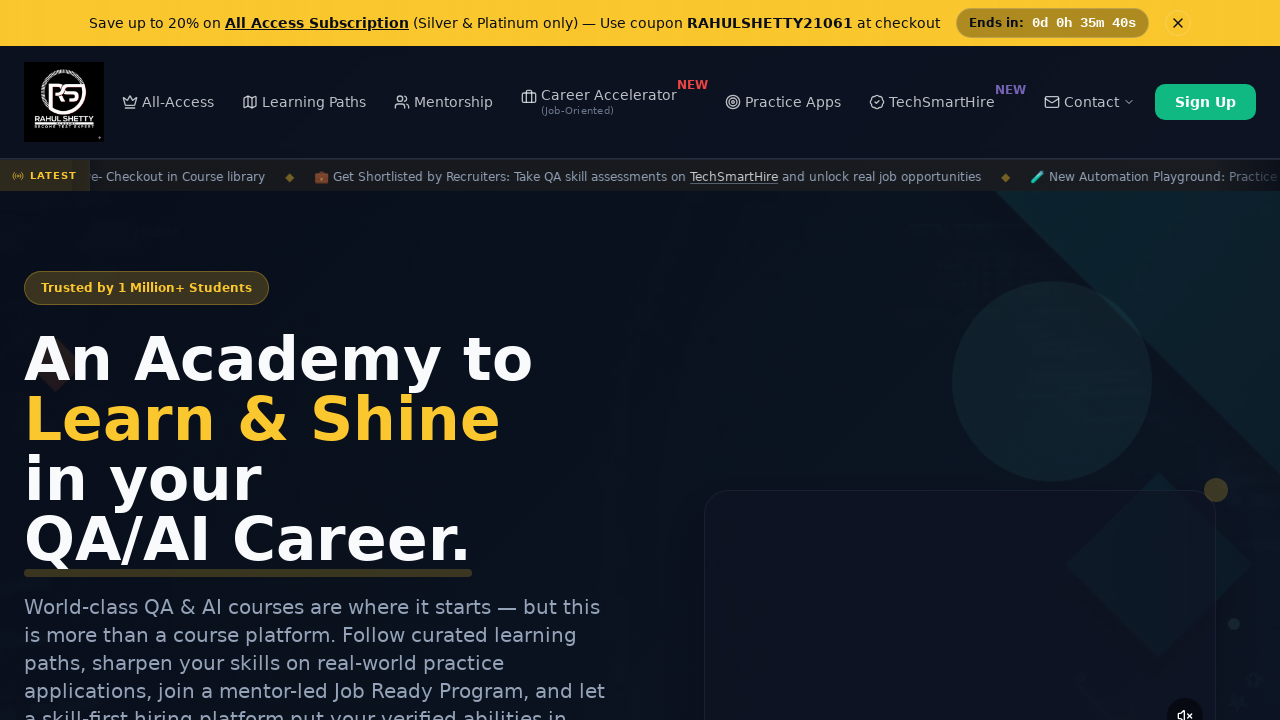

Set viewport size to 1920x1080
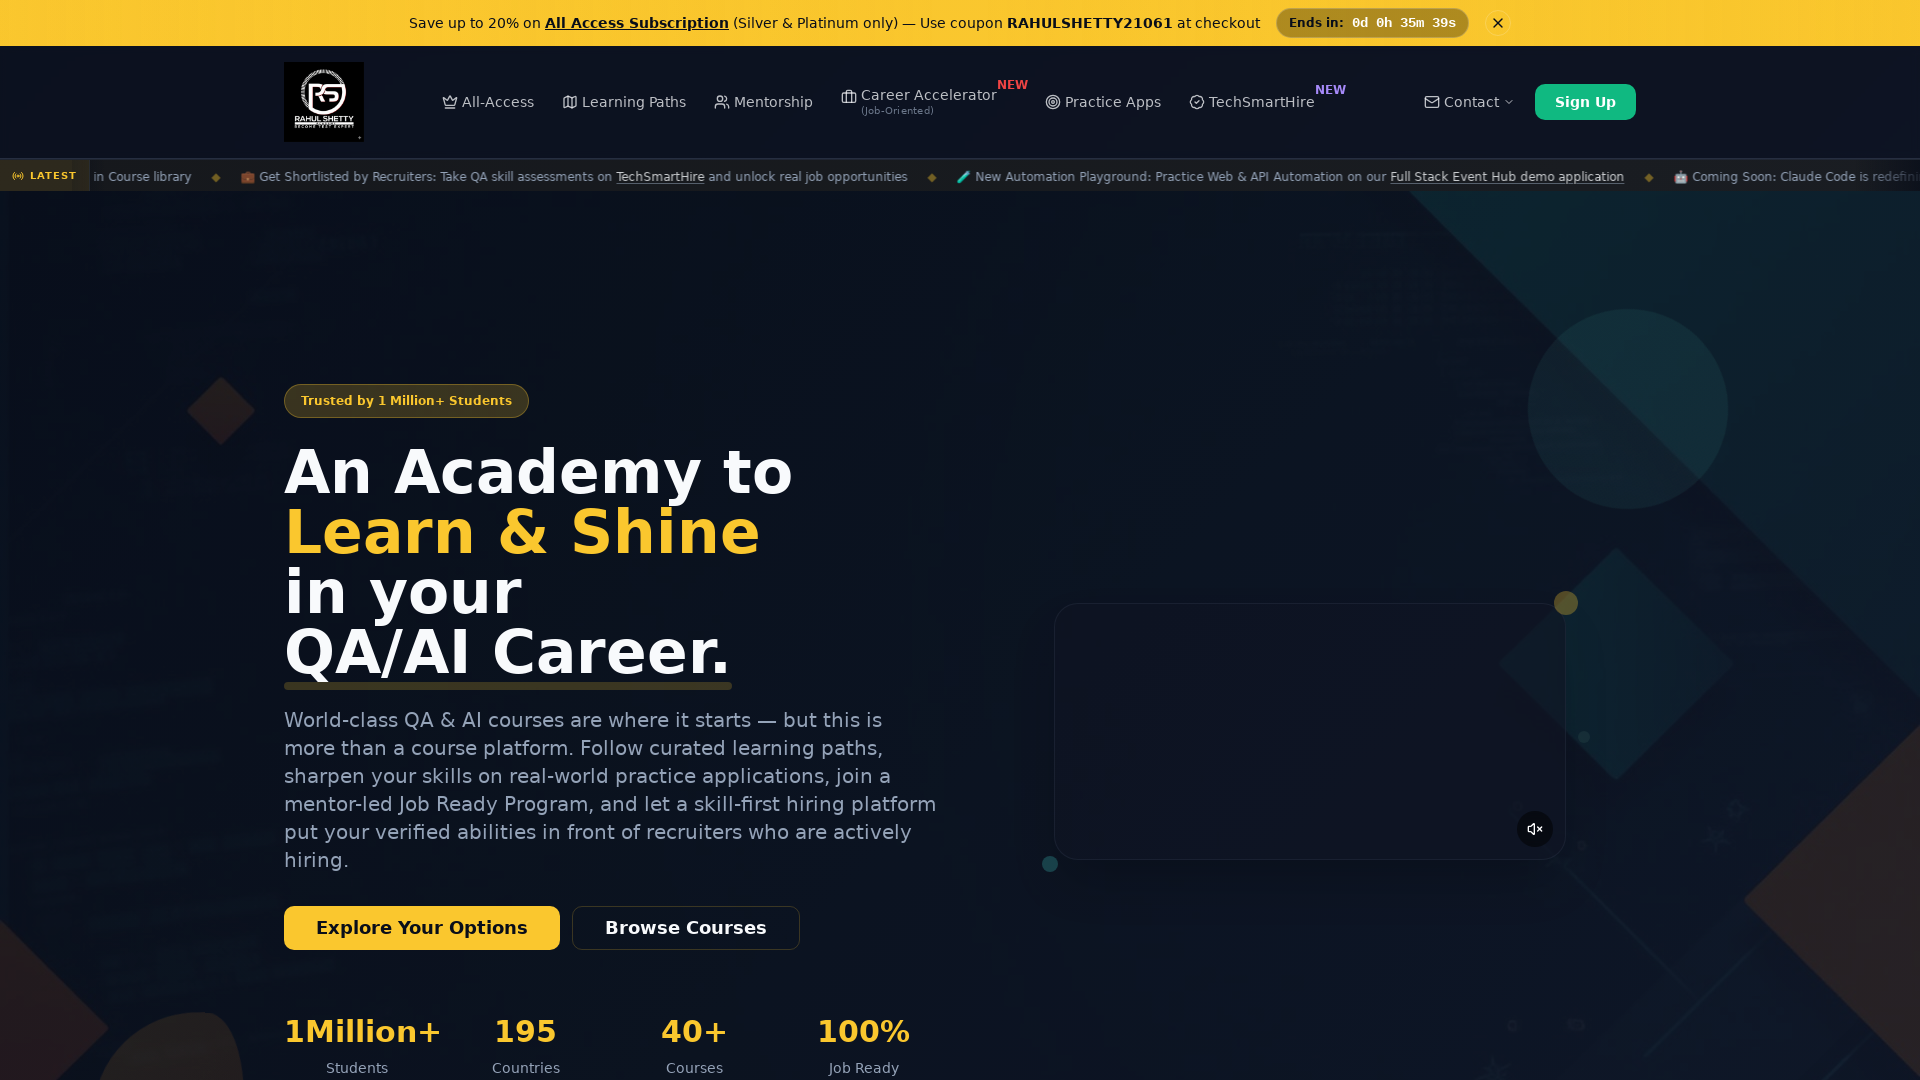

Retrieved page title: Rahul Shetty Academy | QA Automation, Playwright, AI Testing & Online Training
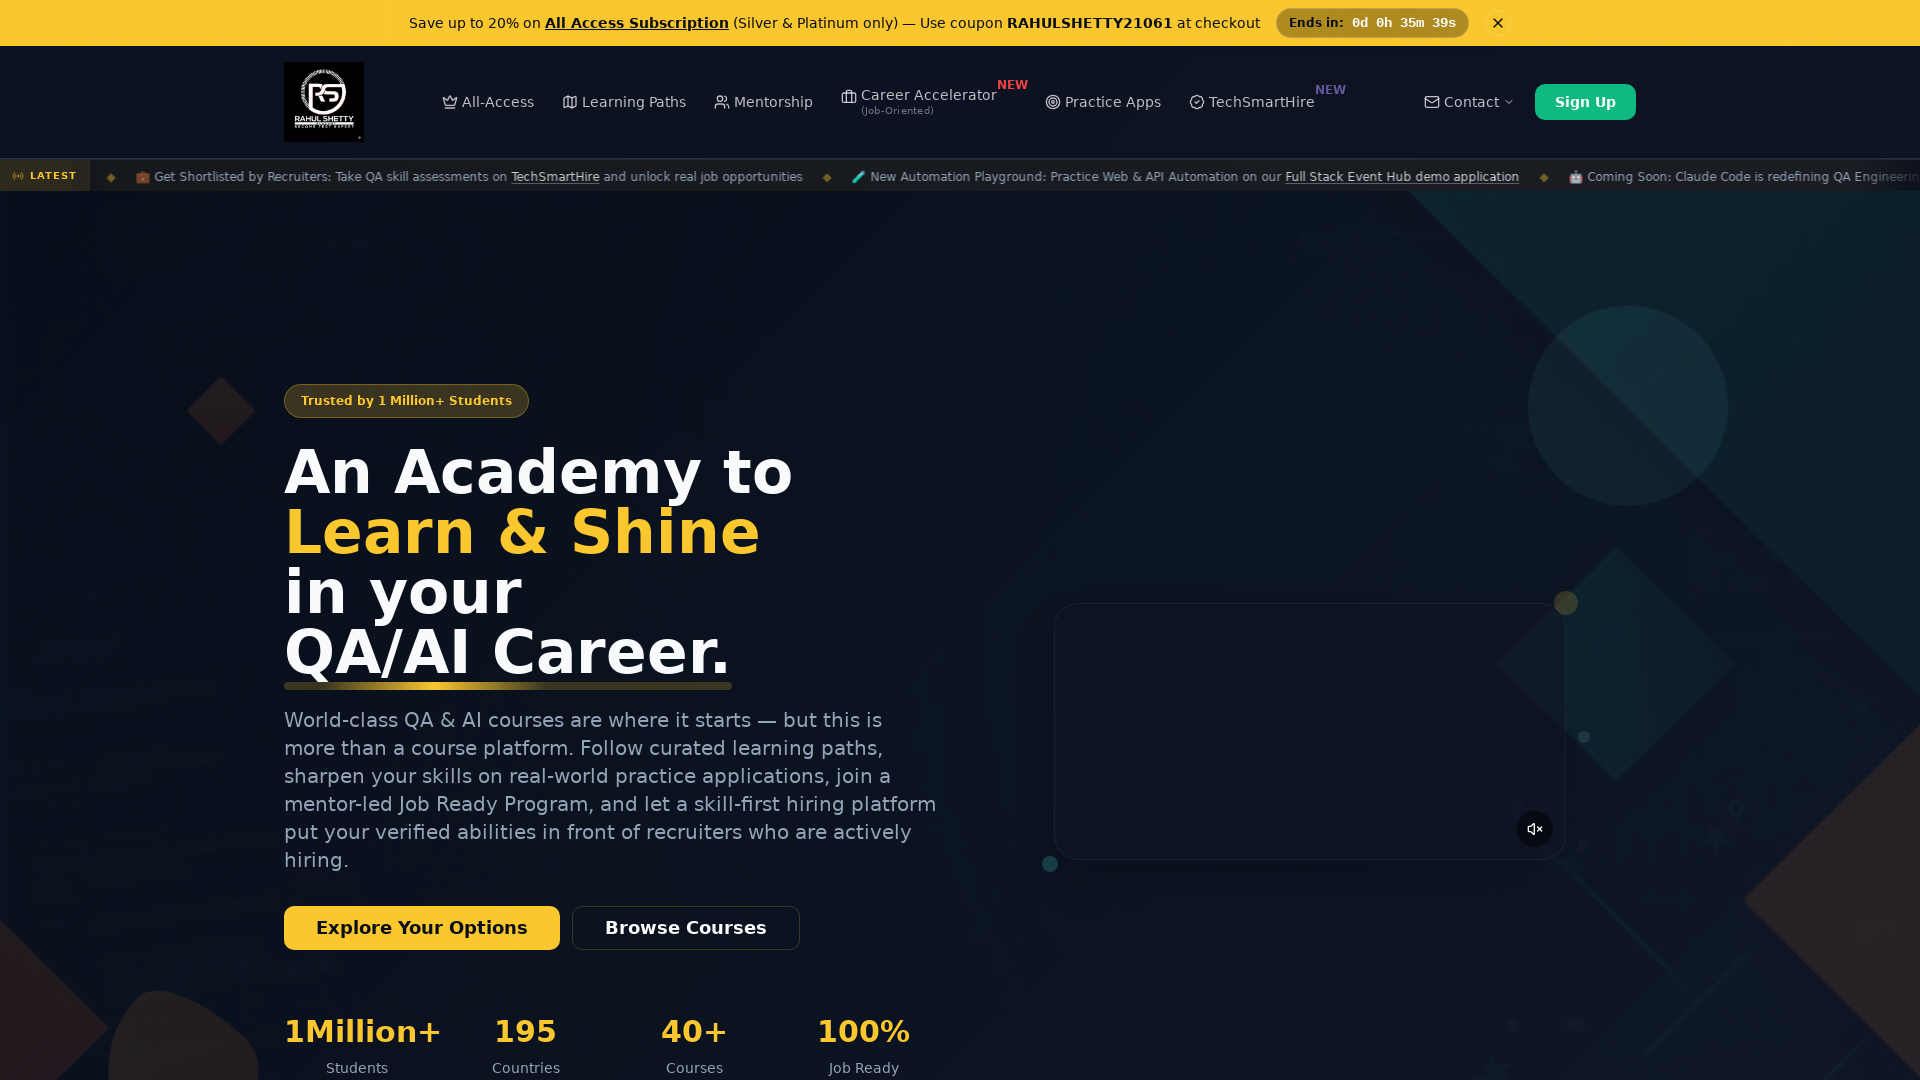

Retrieved page URL: https://rahulshettyacademy.com/
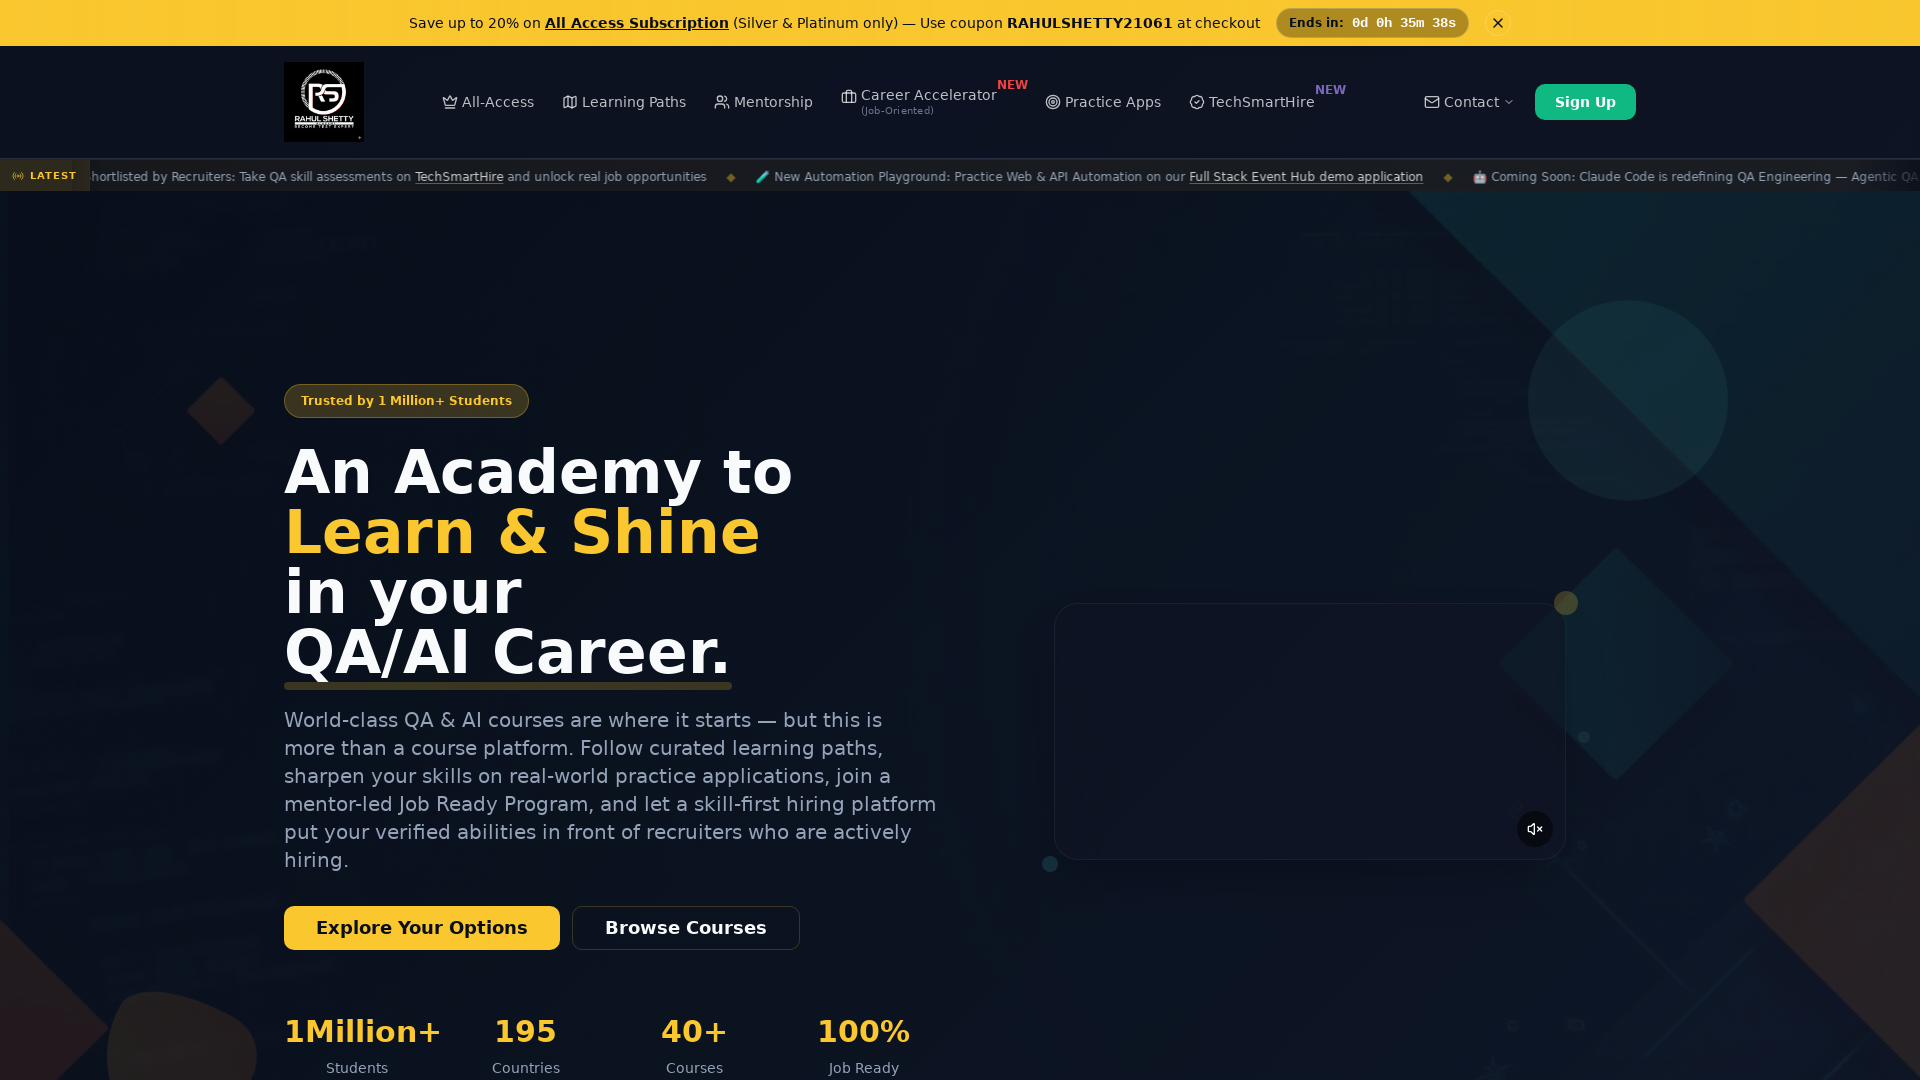

Page loaded - domcontentloaded state reached
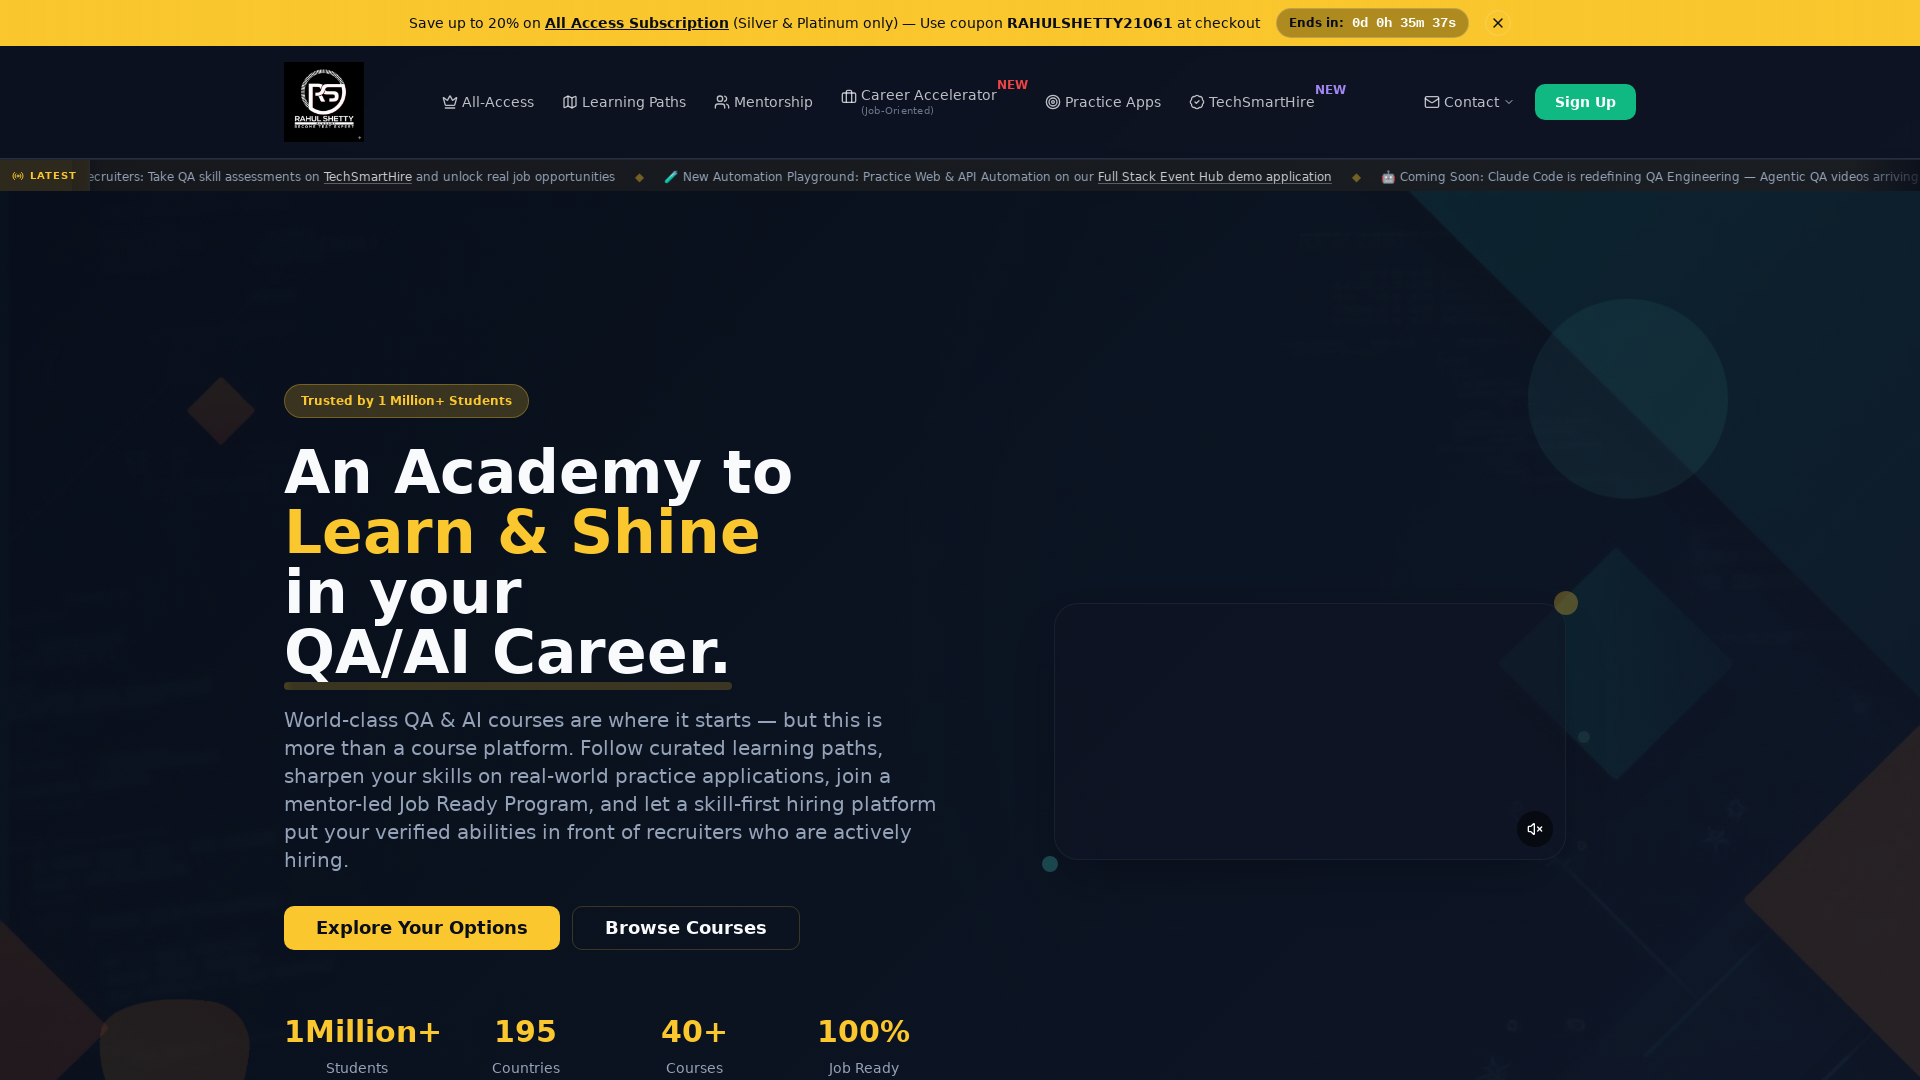

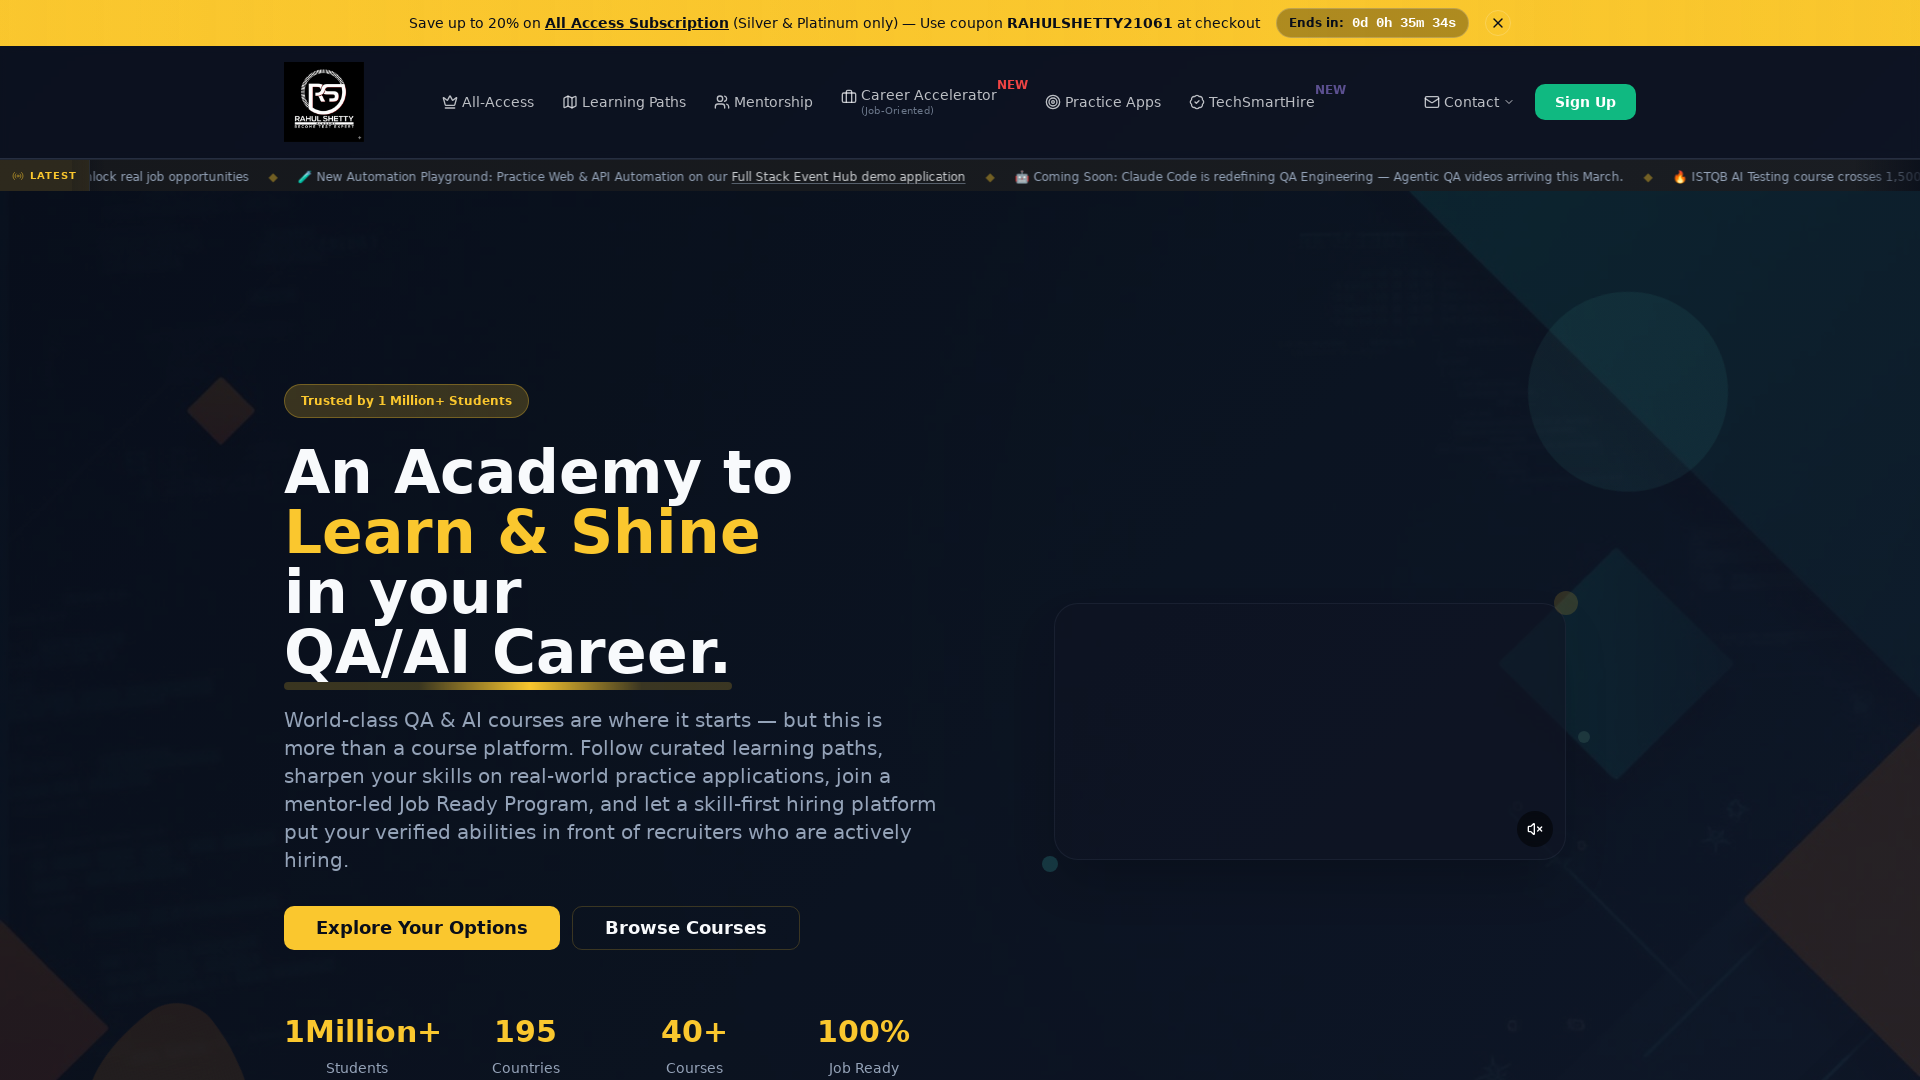